Tests infinite scroll functionality by scrolling down the page 750 pixels at a time, repeated 10 times using JavaScript executor

Starting URL: https://practice.cydeo.com/infinite_scroll

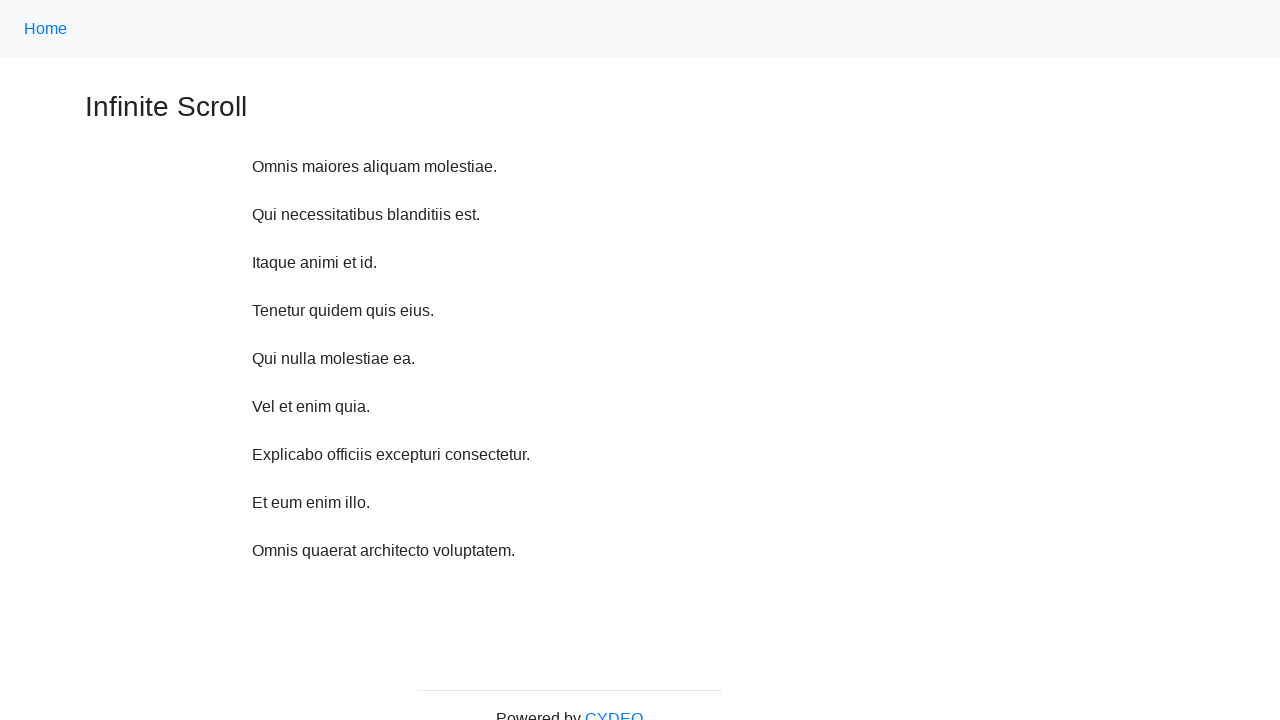

Waited 1 second before scroll iteration 1
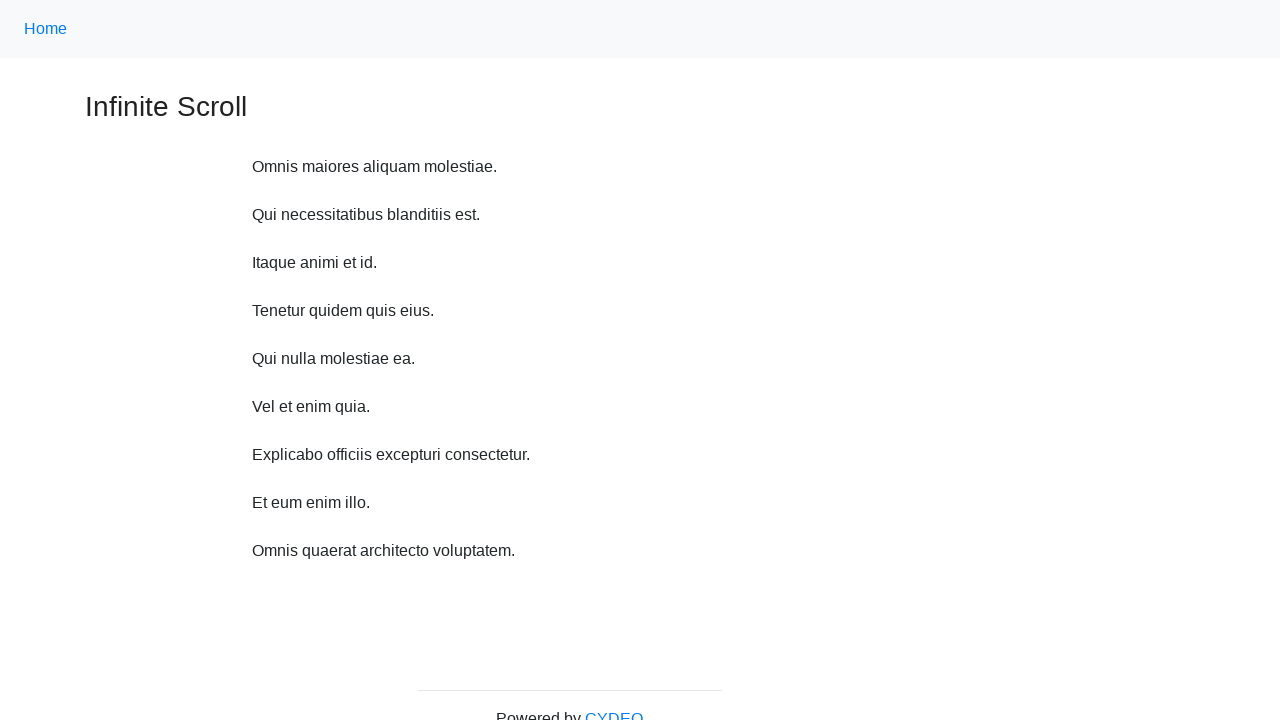

Scrolled down 750 pixels (iteration 1 of 10)
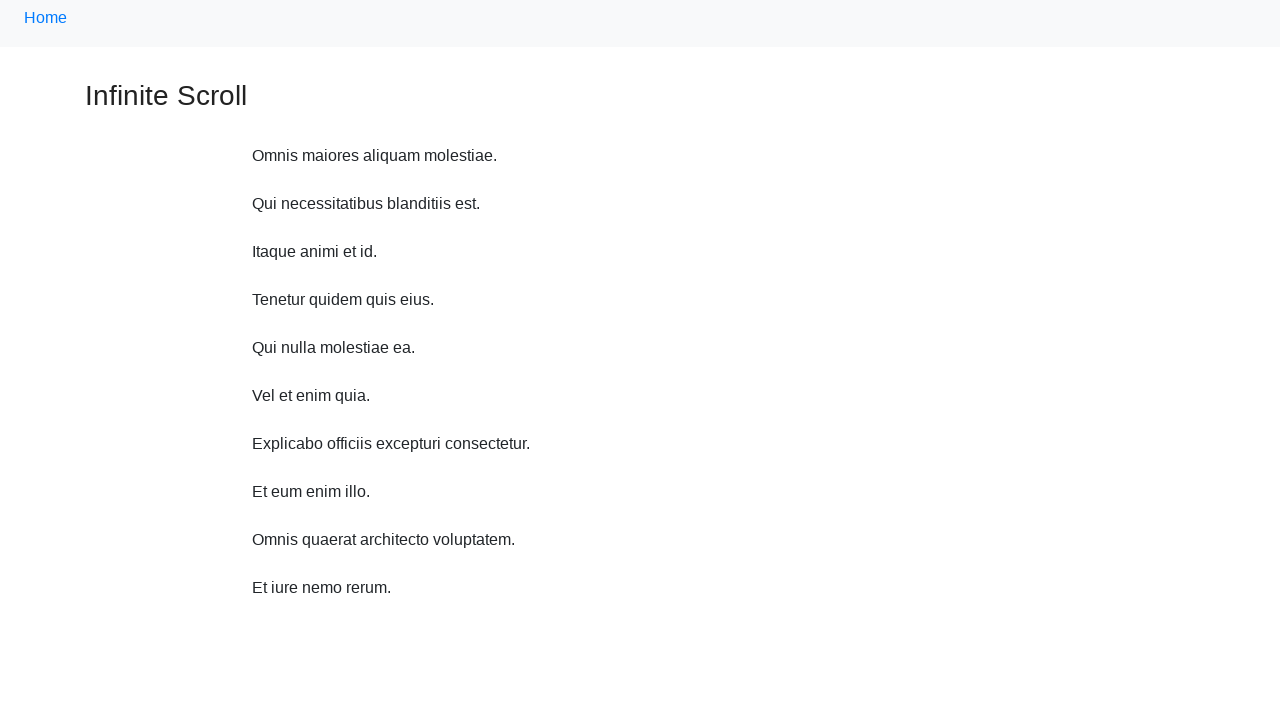

Waited 1 second before scroll iteration 2
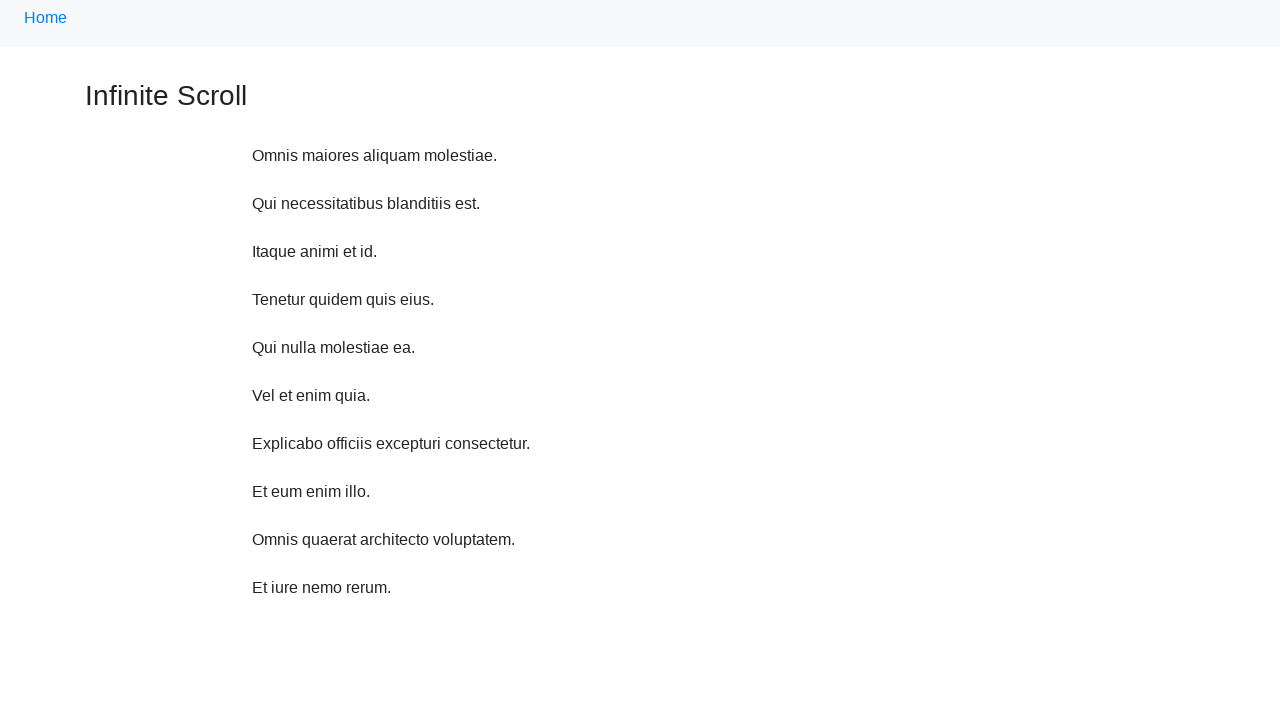

Scrolled down 750 pixels (iteration 2 of 10)
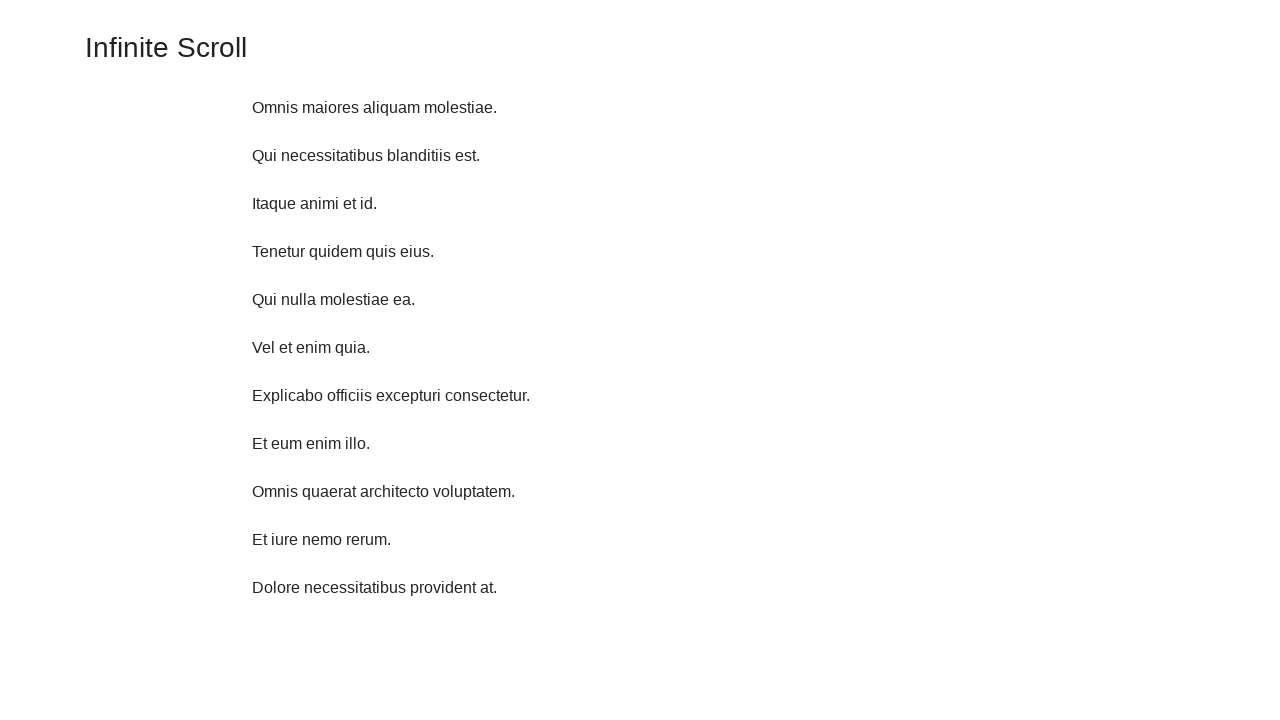

Waited 1 second before scroll iteration 3
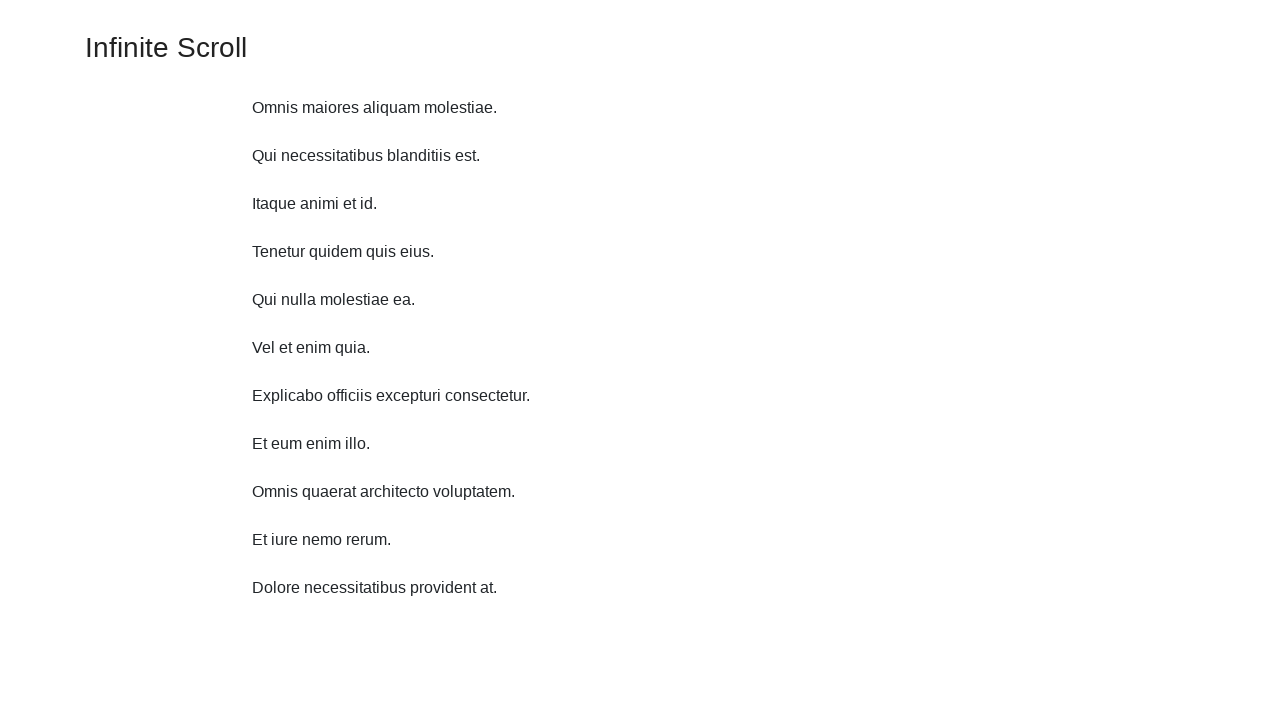

Scrolled down 750 pixels (iteration 3 of 10)
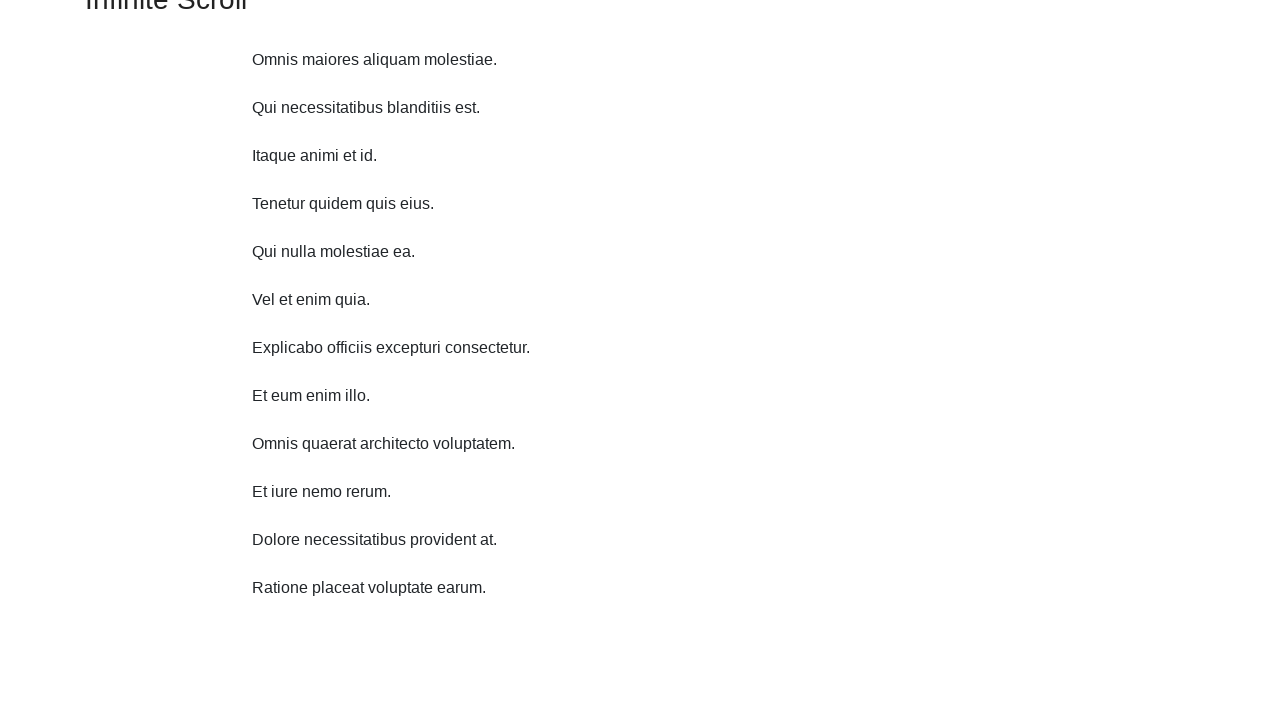

Waited 1 second before scroll iteration 4
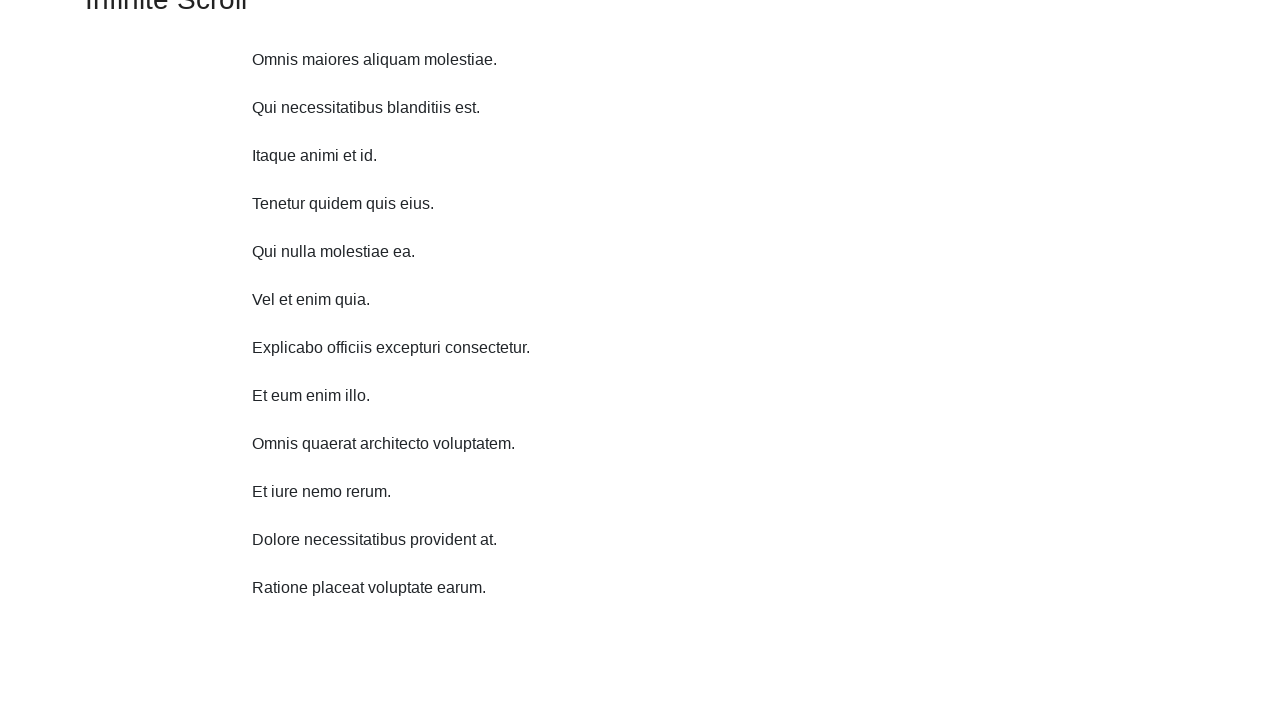

Scrolled down 750 pixels (iteration 4 of 10)
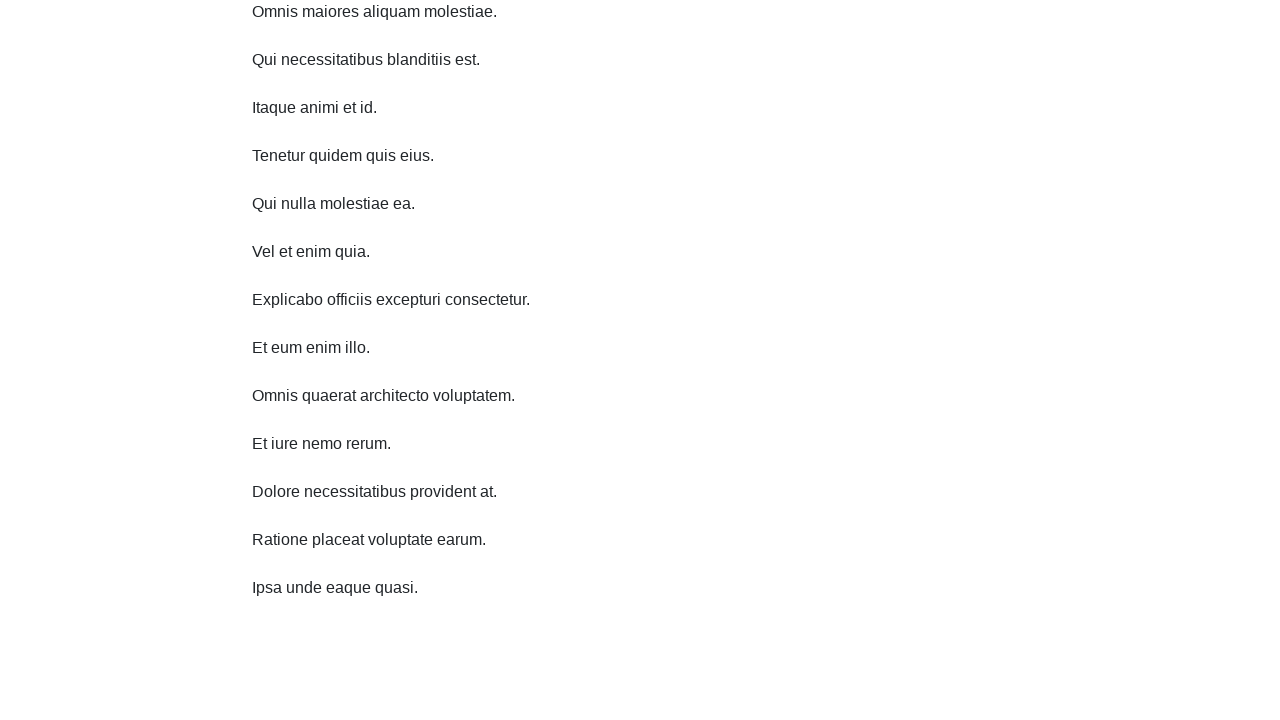

Waited 1 second before scroll iteration 5
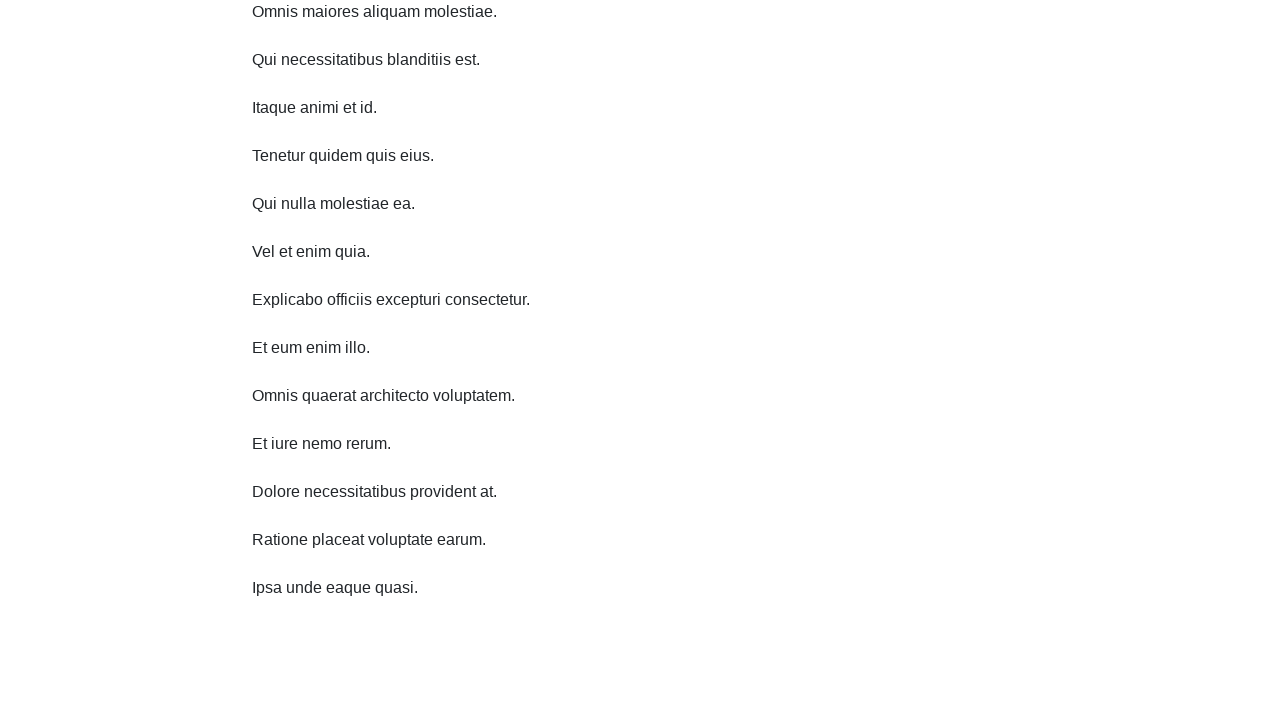

Scrolled down 750 pixels (iteration 5 of 10)
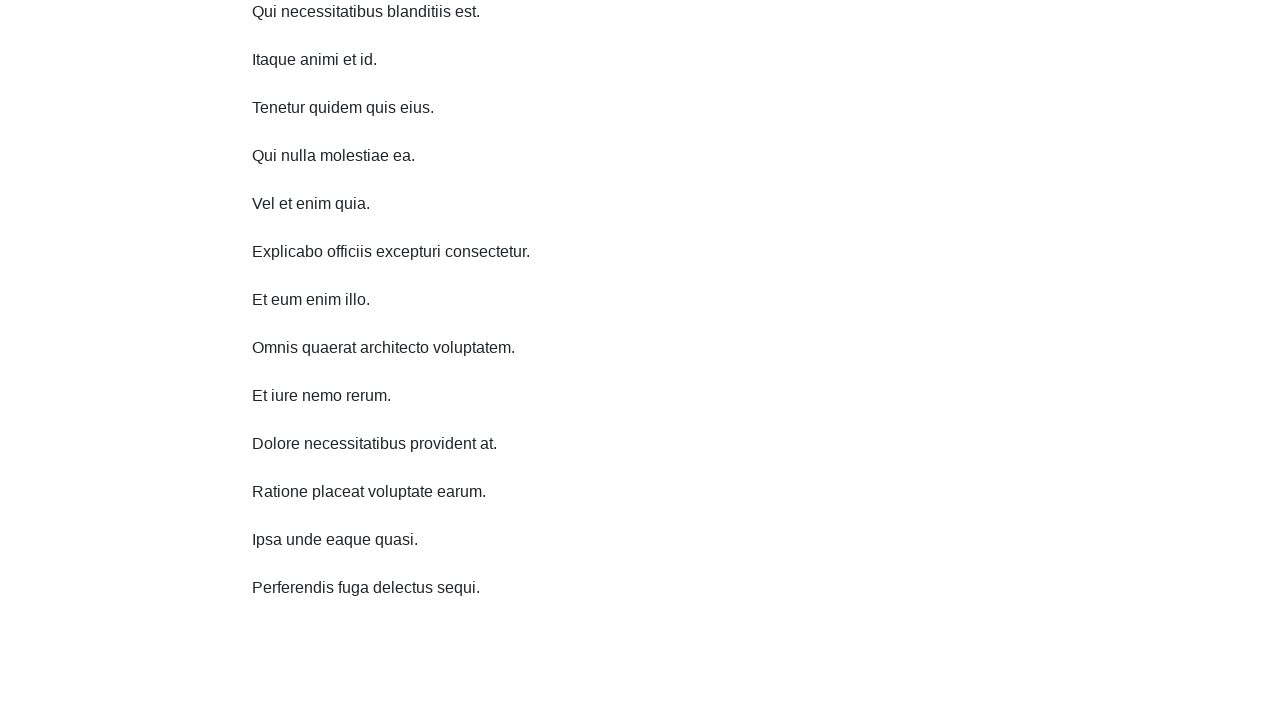

Waited 1 second before scroll iteration 6
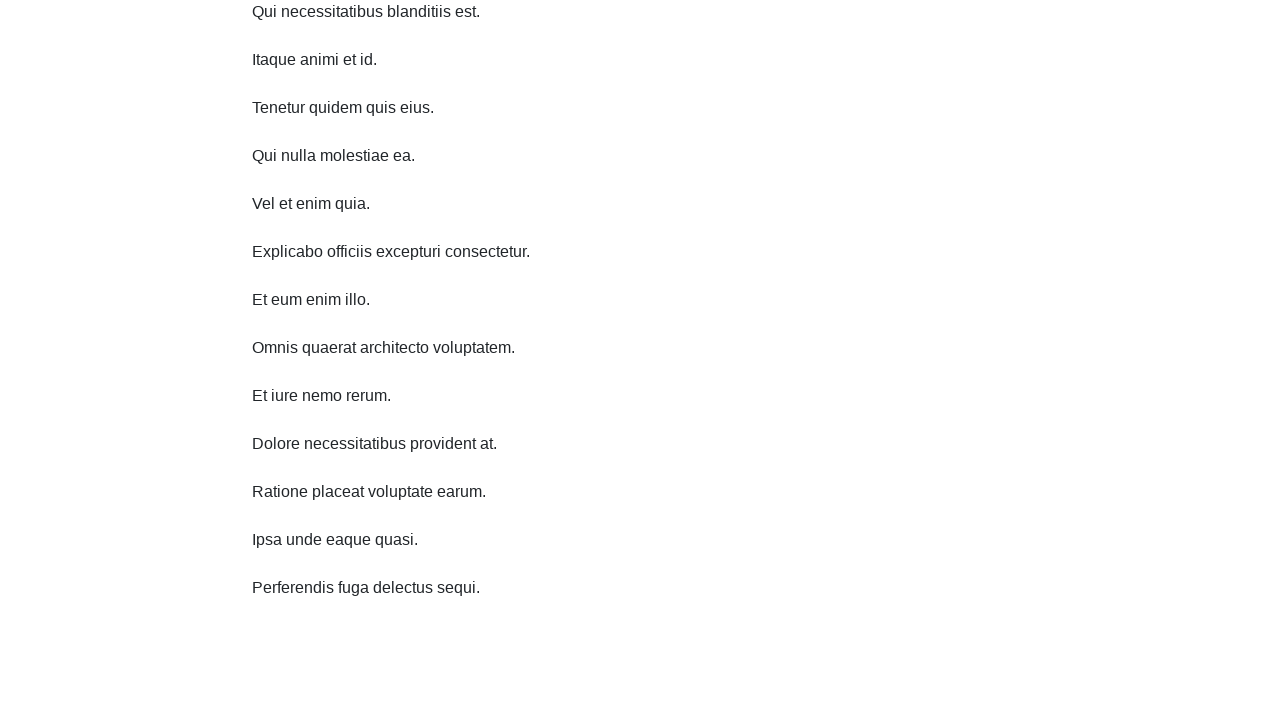

Scrolled down 750 pixels (iteration 6 of 10)
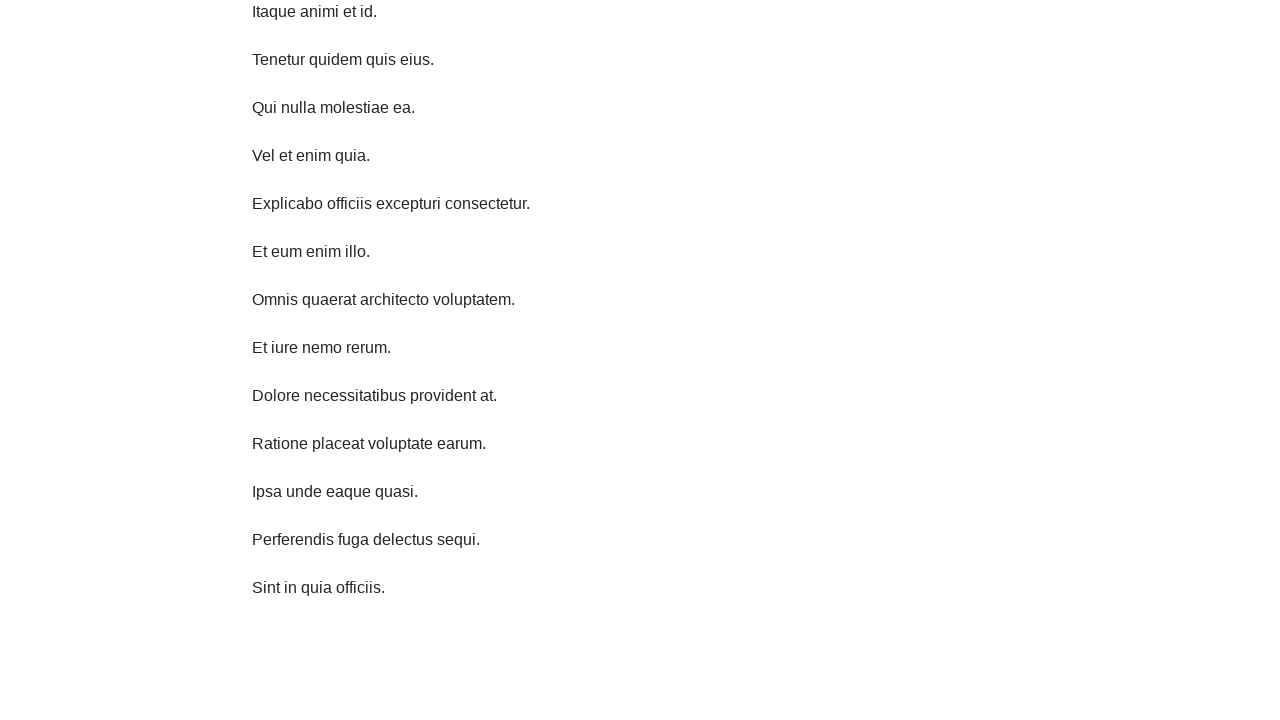

Waited 1 second before scroll iteration 7
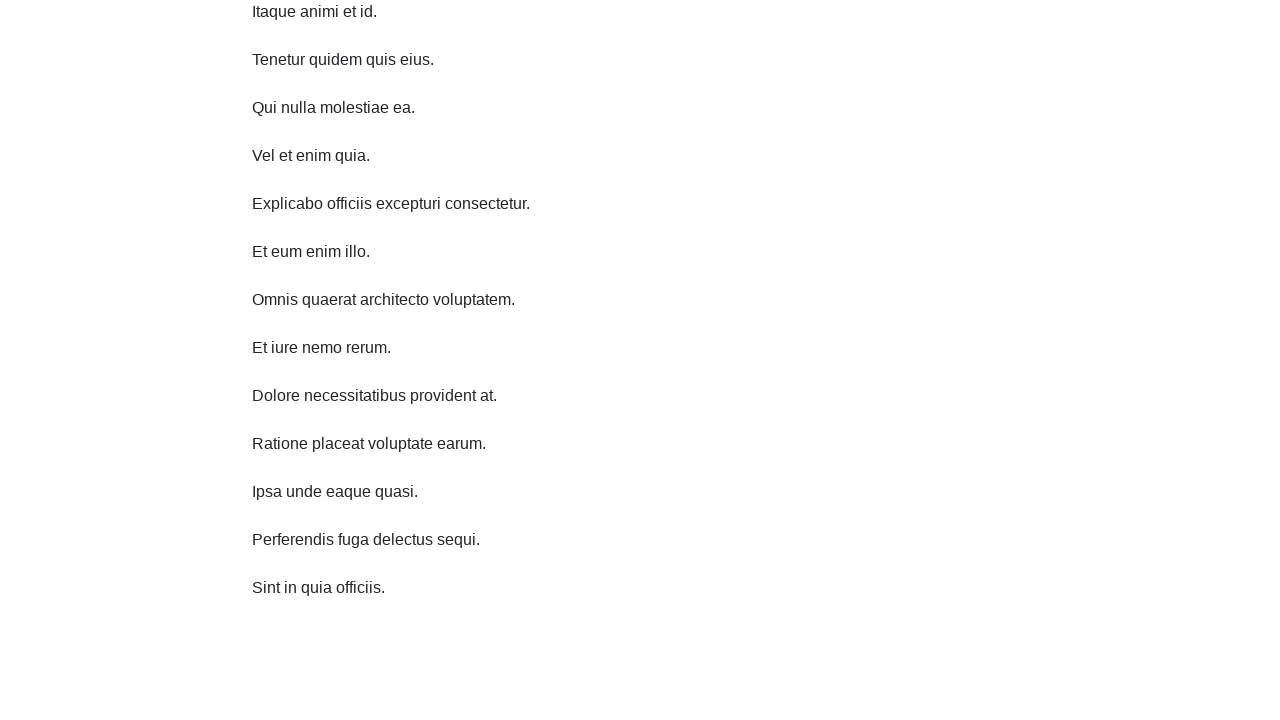

Scrolled down 750 pixels (iteration 7 of 10)
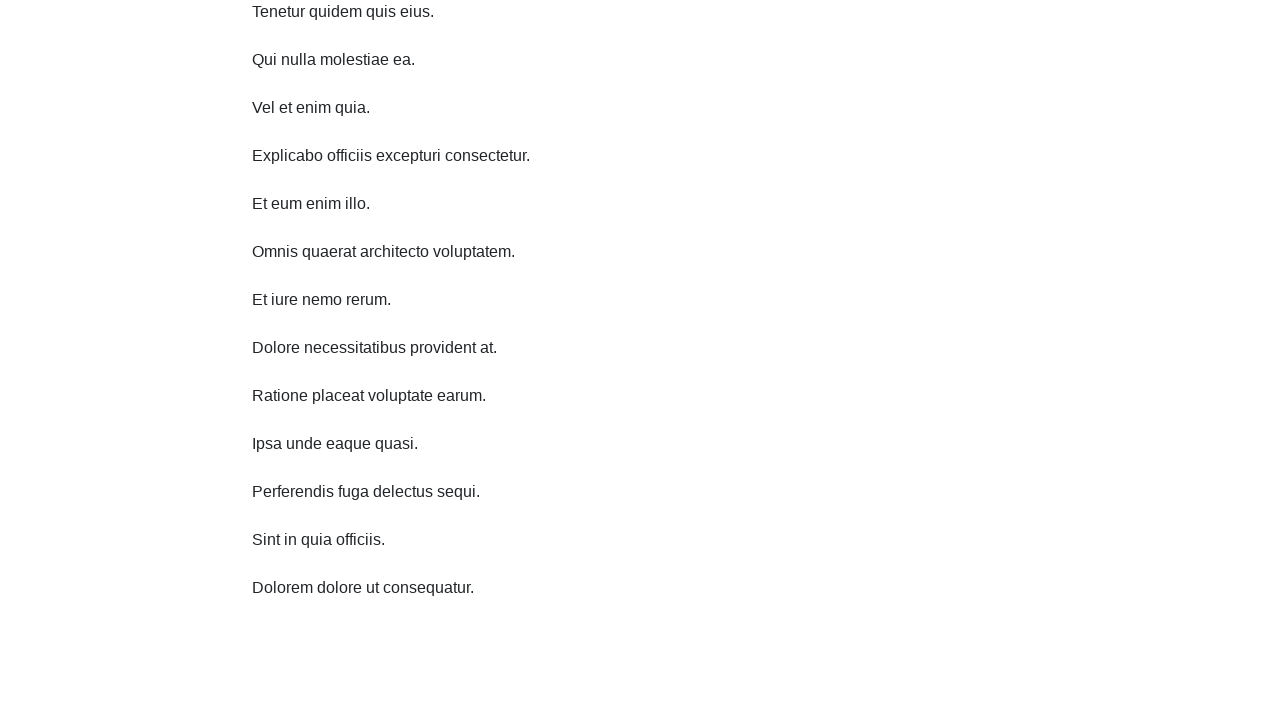

Waited 1 second before scroll iteration 8
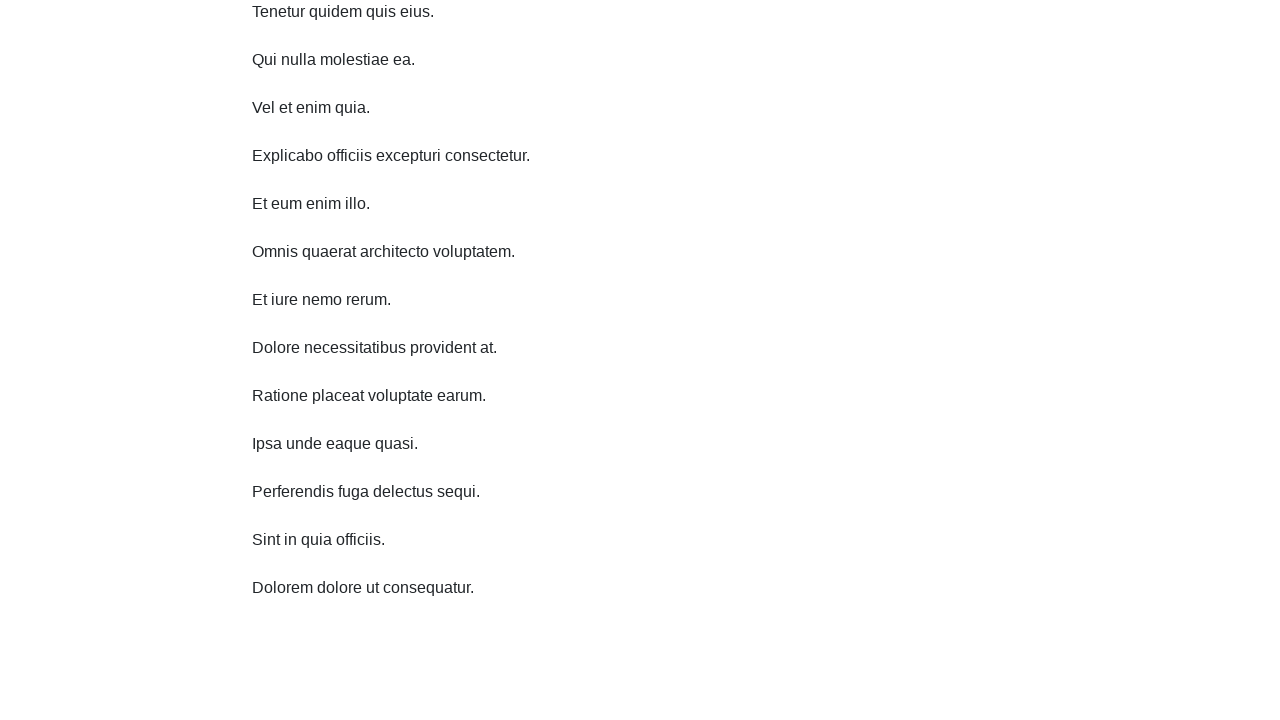

Scrolled down 750 pixels (iteration 8 of 10)
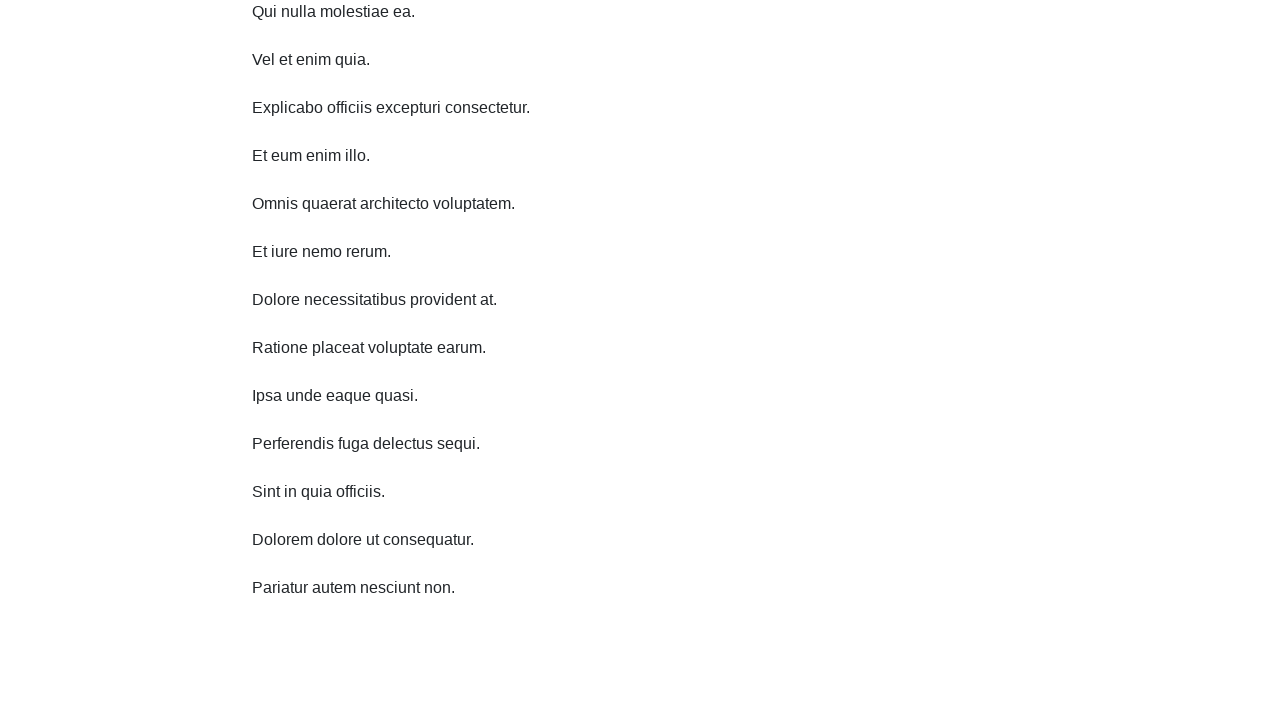

Waited 1 second before scroll iteration 9
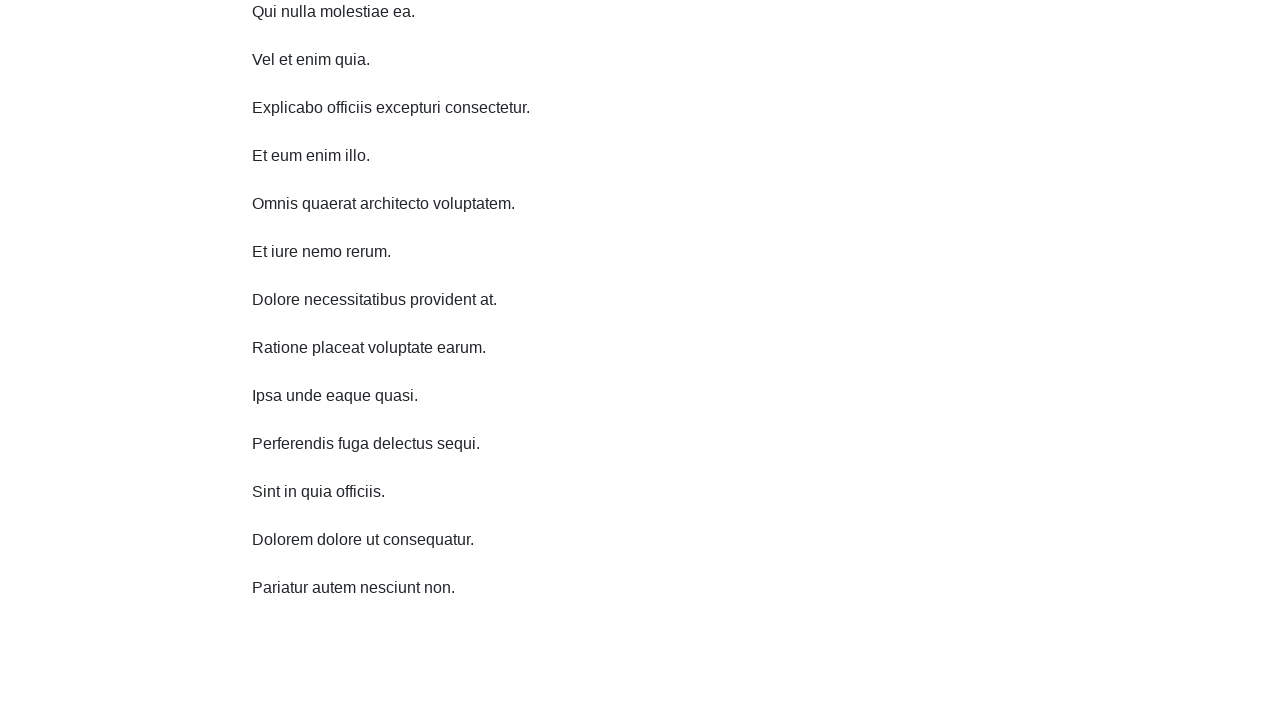

Scrolled down 750 pixels (iteration 9 of 10)
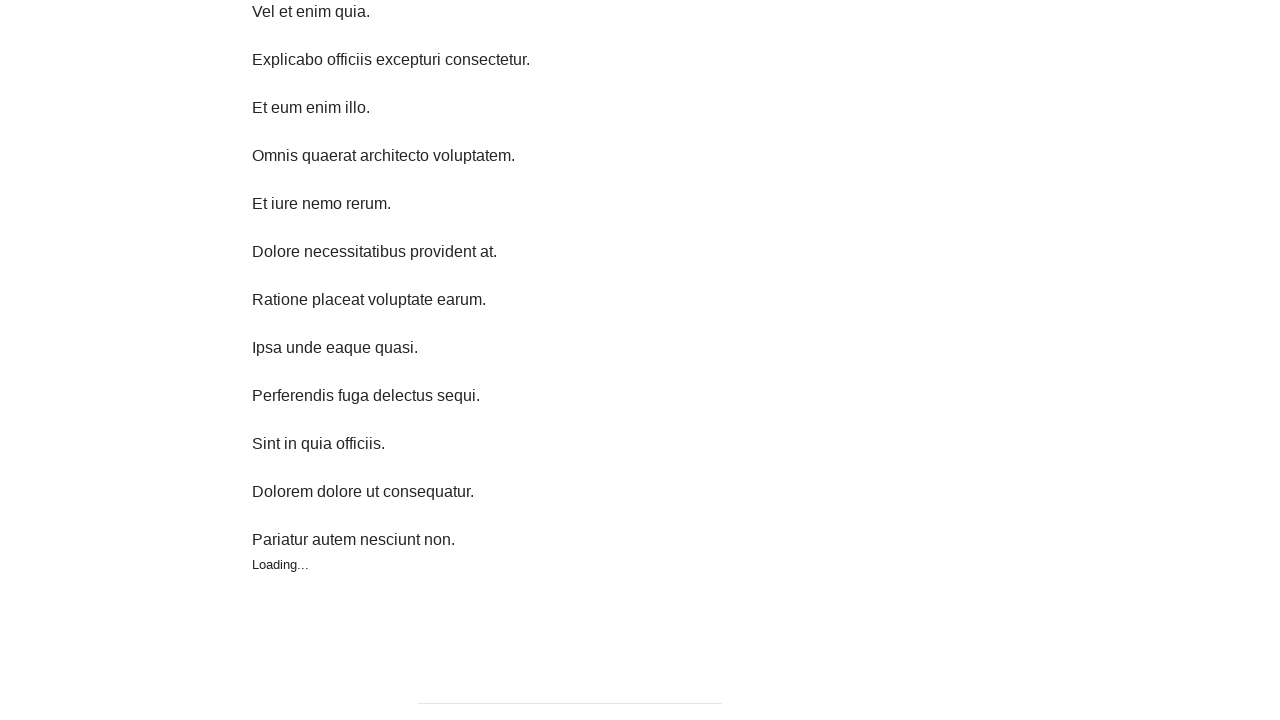

Waited 1 second before scroll iteration 10
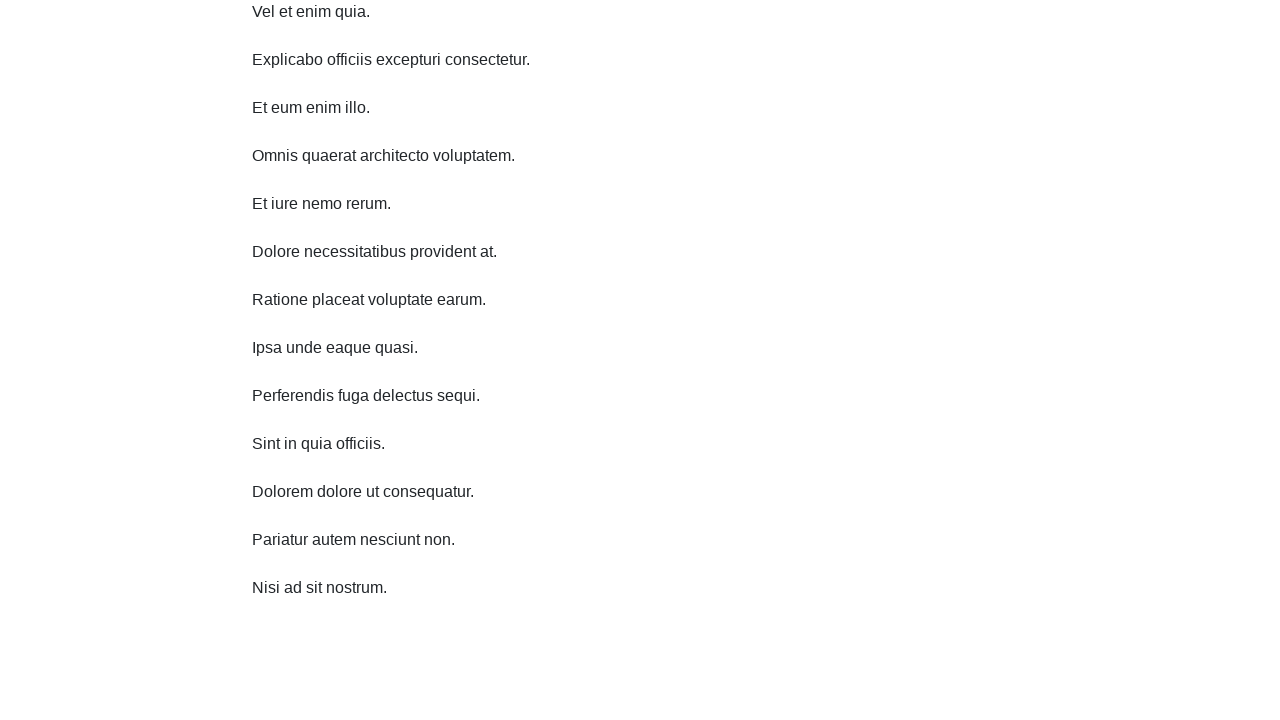

Scrolled down 750 pixels (iteration 10 of 10)
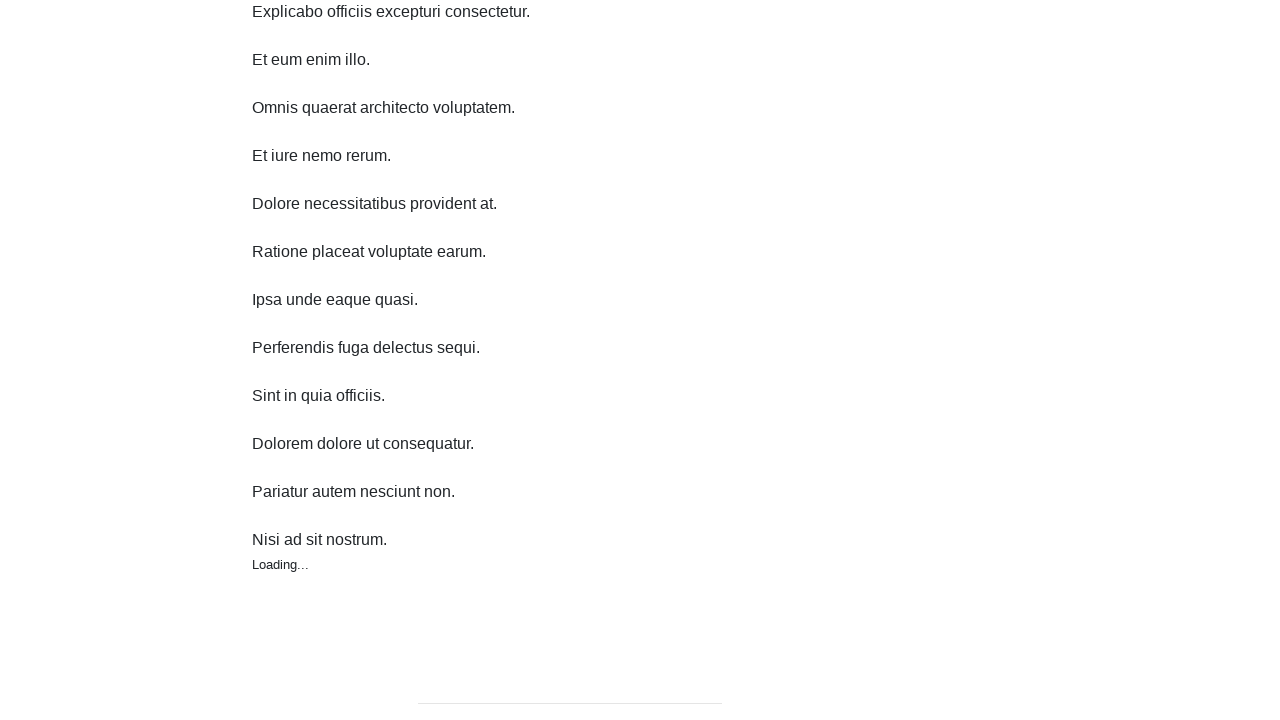

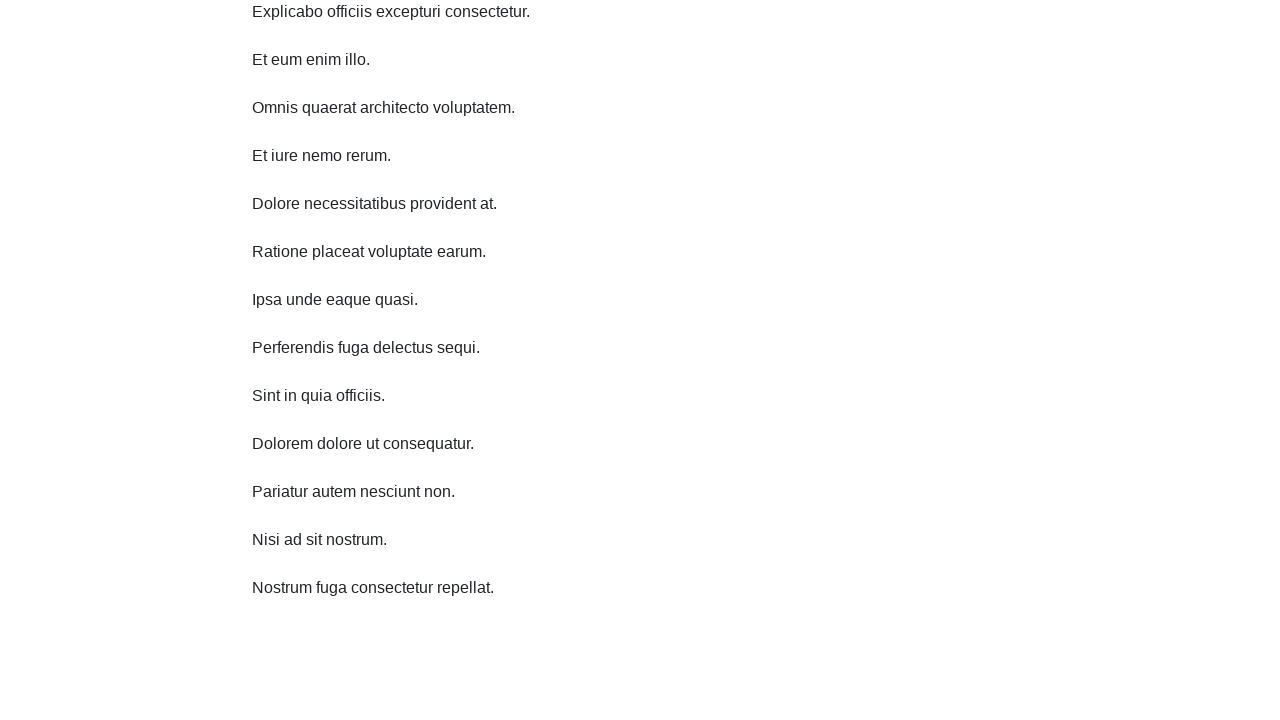